Navigates to a product category page and verifies a zoomable icon element exists

Starting URL: http://litecart.stqa.ru/index.php/en/acme-corp-m-1/

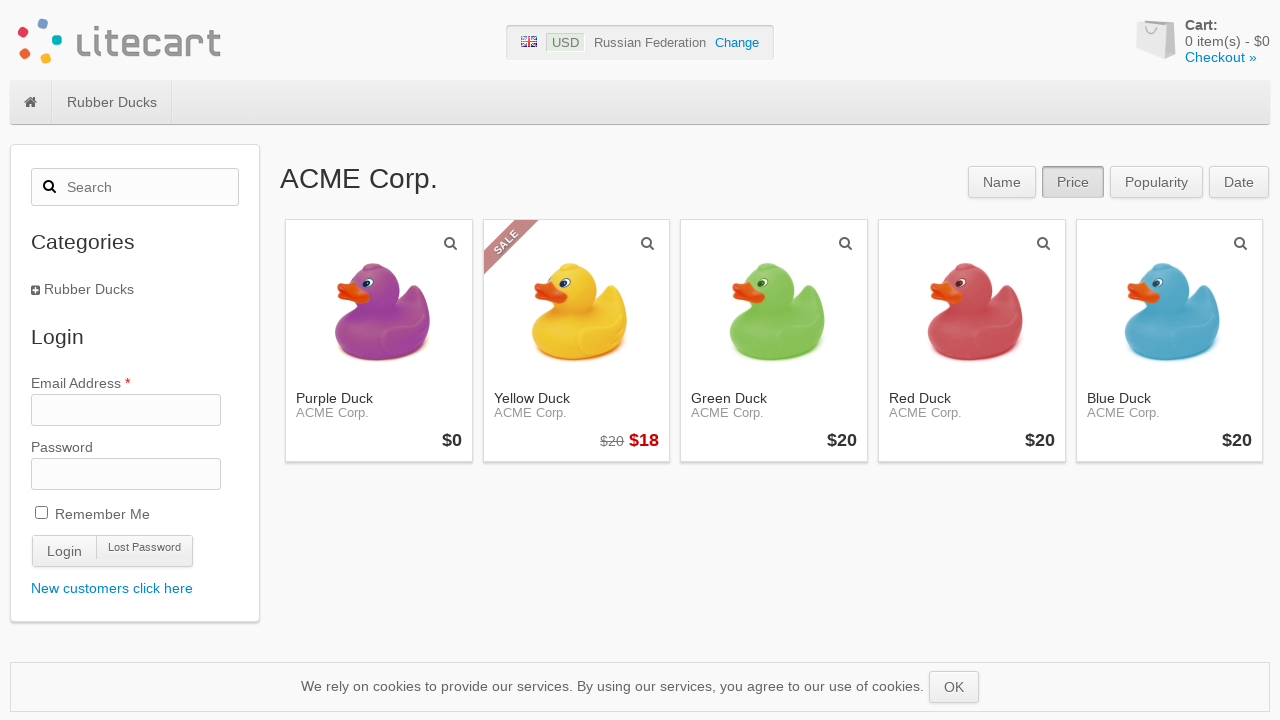

Navigated to ACME Corp product category page
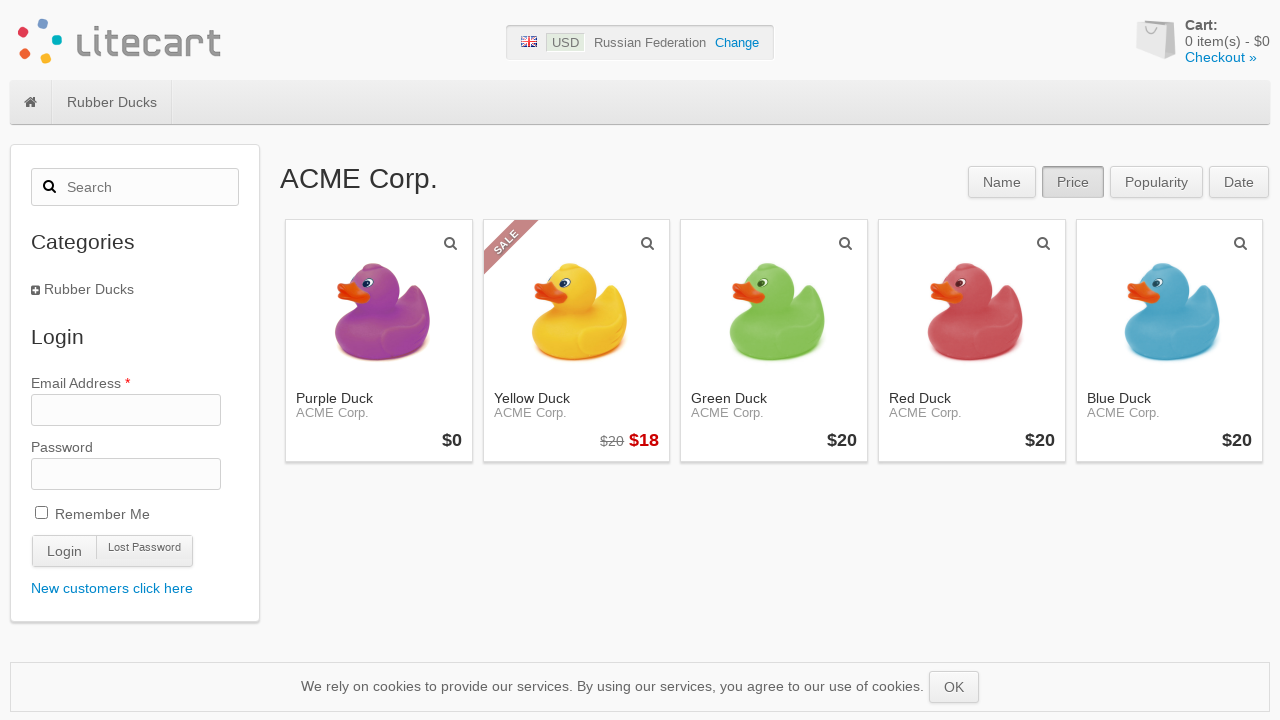

Zoomable icon element loaded and verified to exist
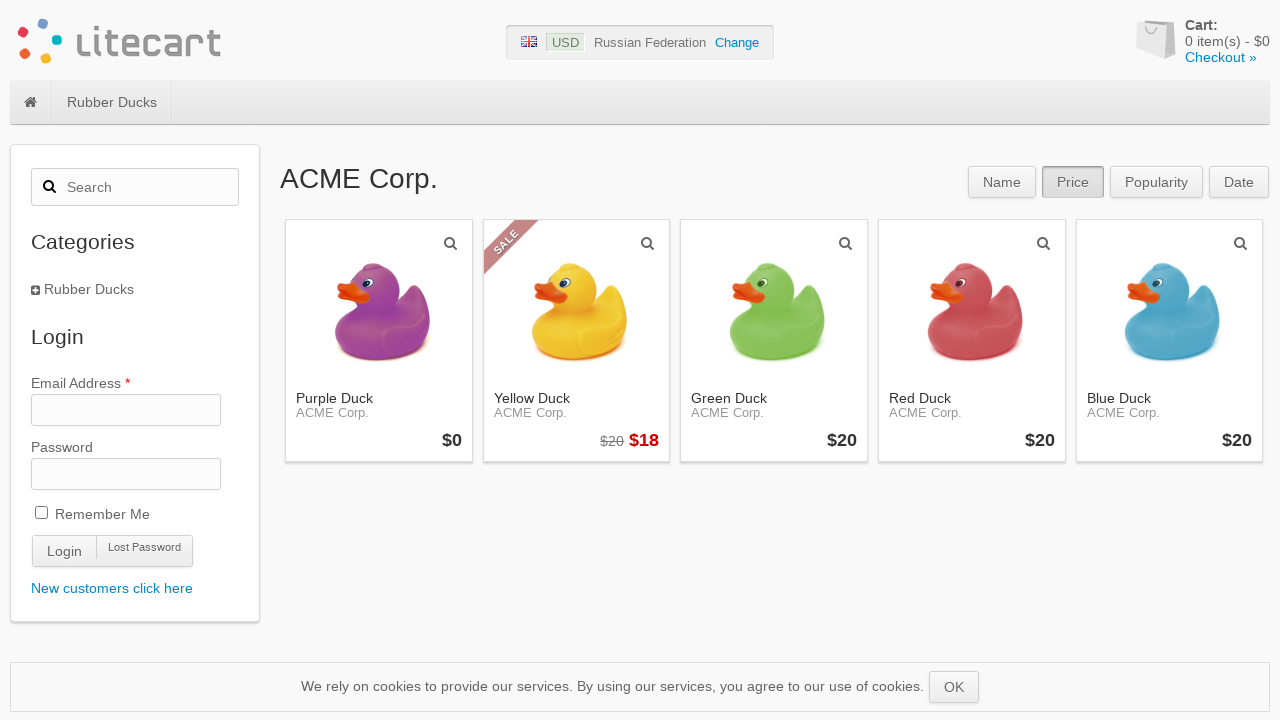

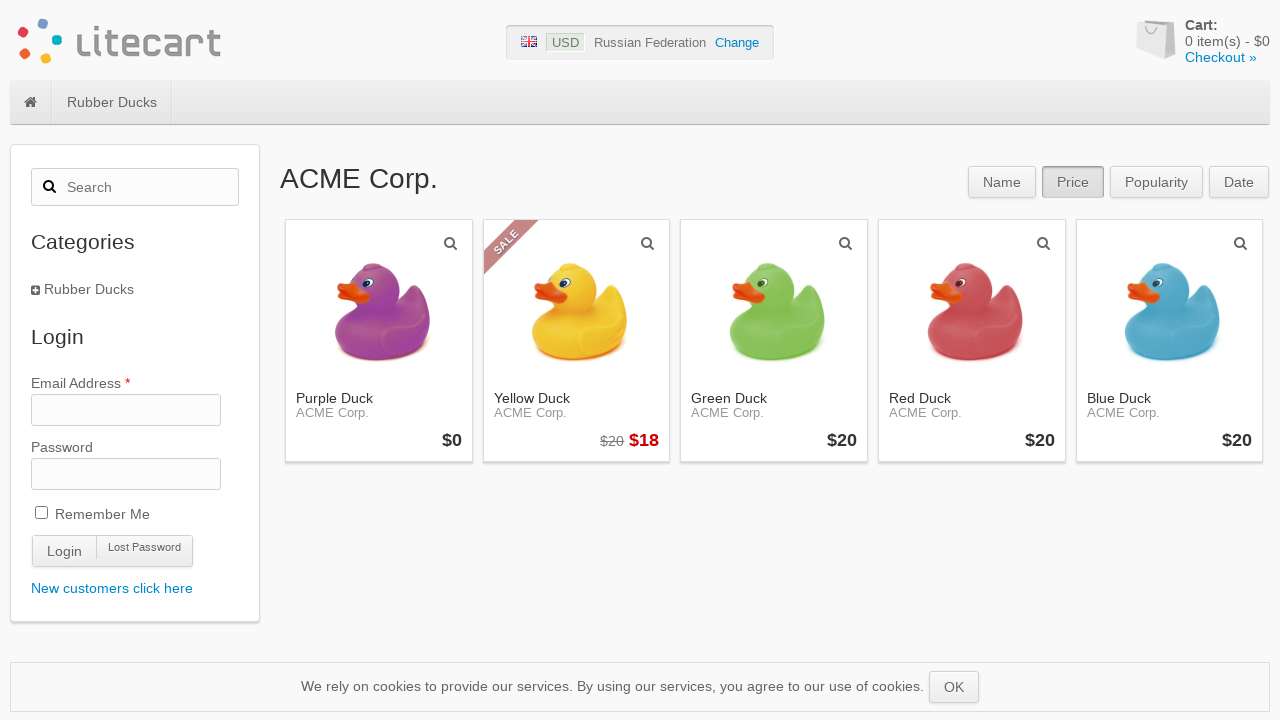